Tests dropdown selection functionality on a registration form by selecting options from Skills, Country, and Religion dropdown menus using their index values.

Starting URL: https://grotechminds.com/registration/

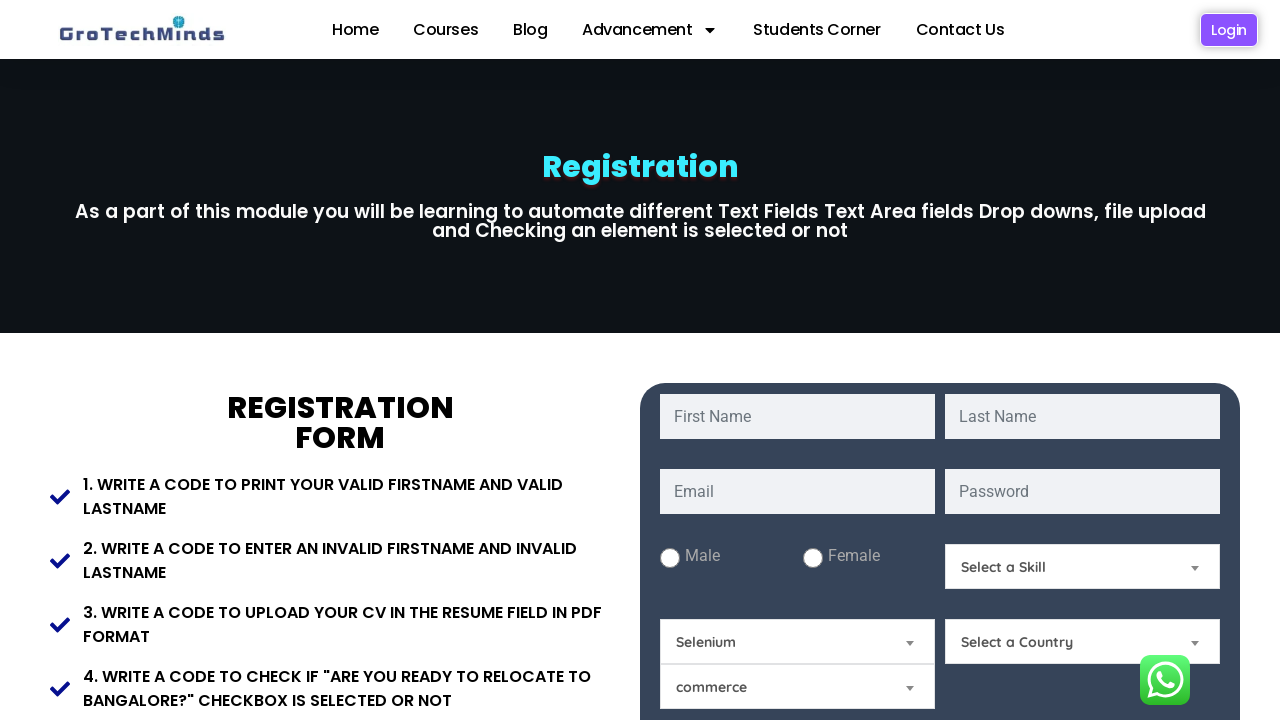

Selected option at index 1 from Skills dropdown on #Skills
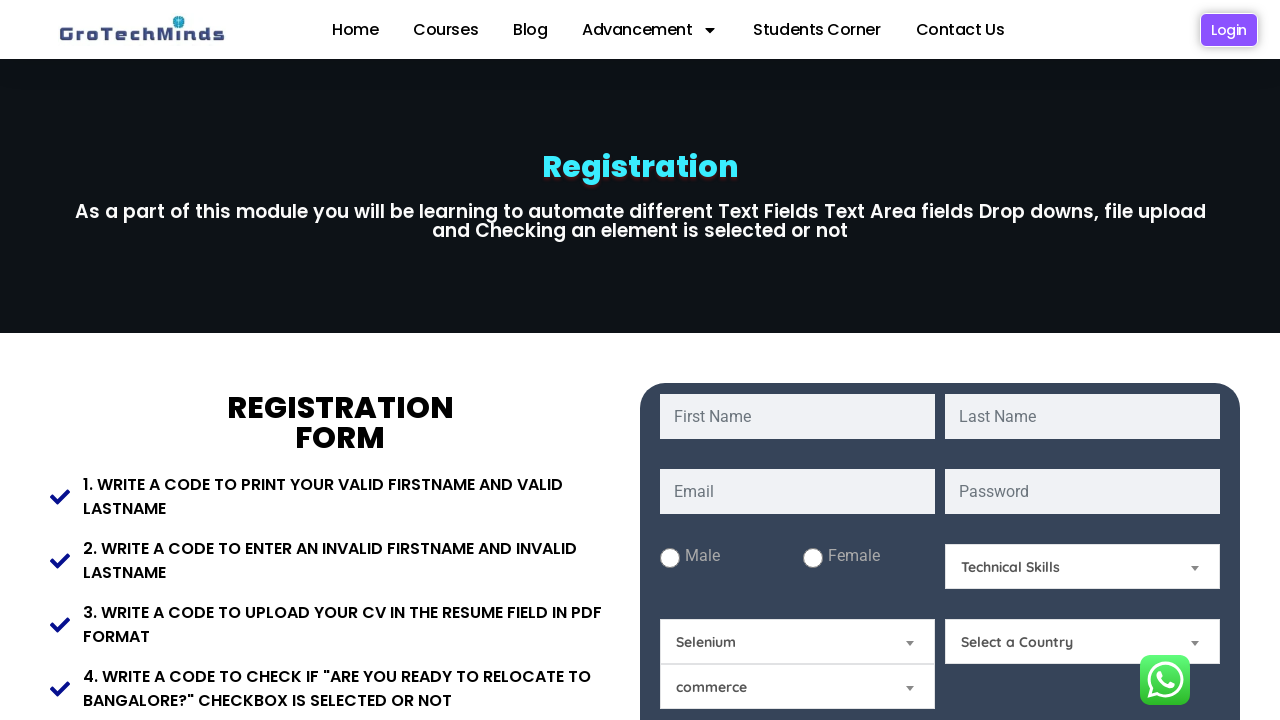

Selected option at index 4 from Country dropdown on #Country
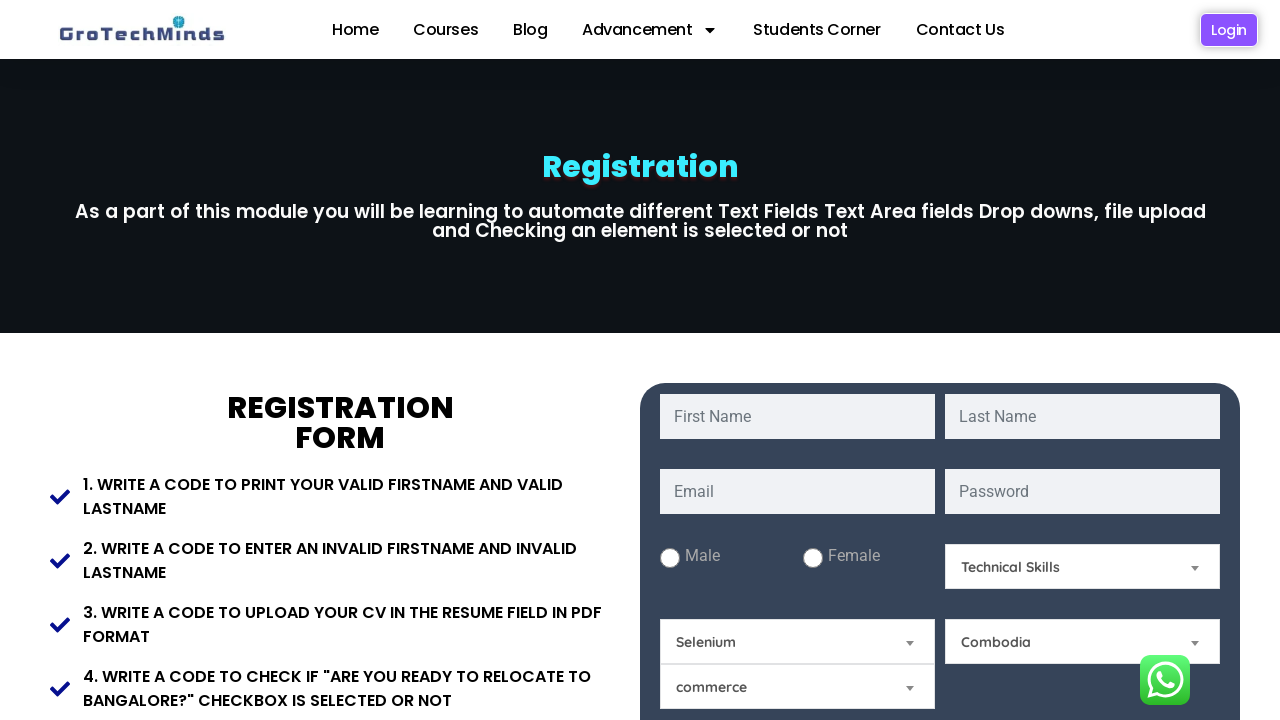

Selected option at index 7 from Religion dropdown on #Relegion
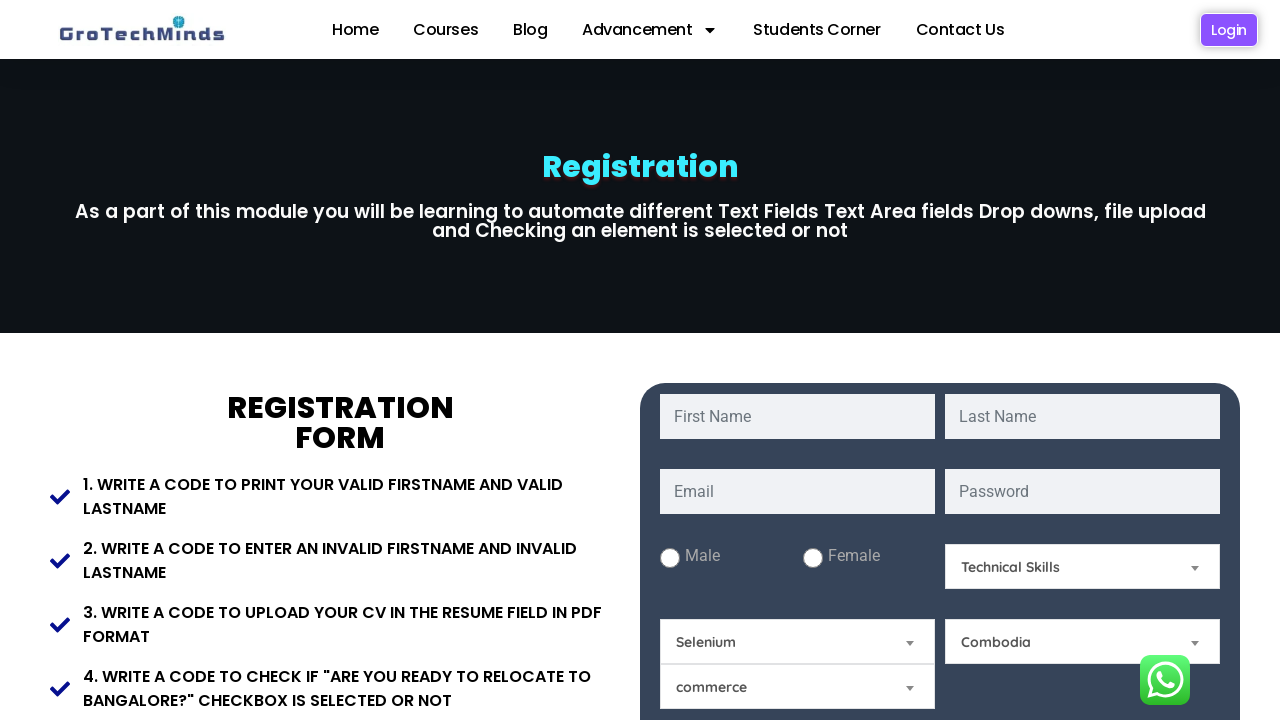

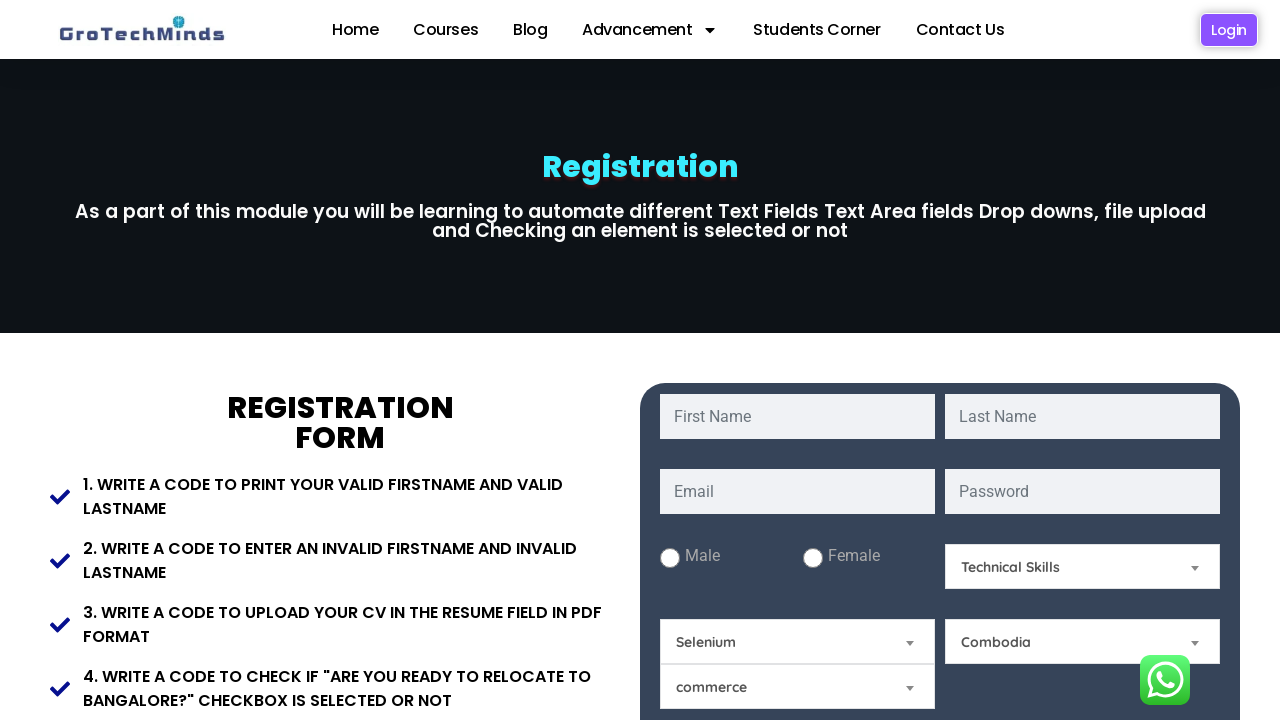